Tests form filling on a page that requires scrolling to elements, entering a name and date into form fields

Starting URL: https://formy-project.herokuapp.com/scroll

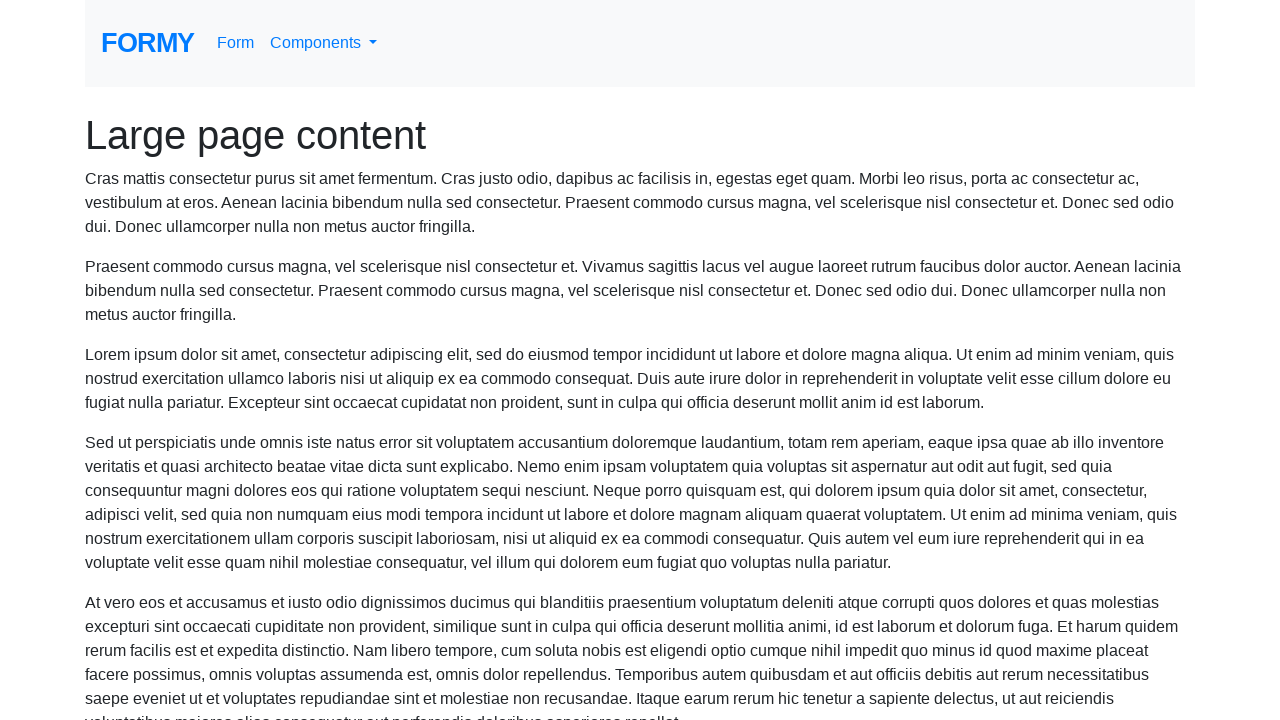

Scrolled to name field
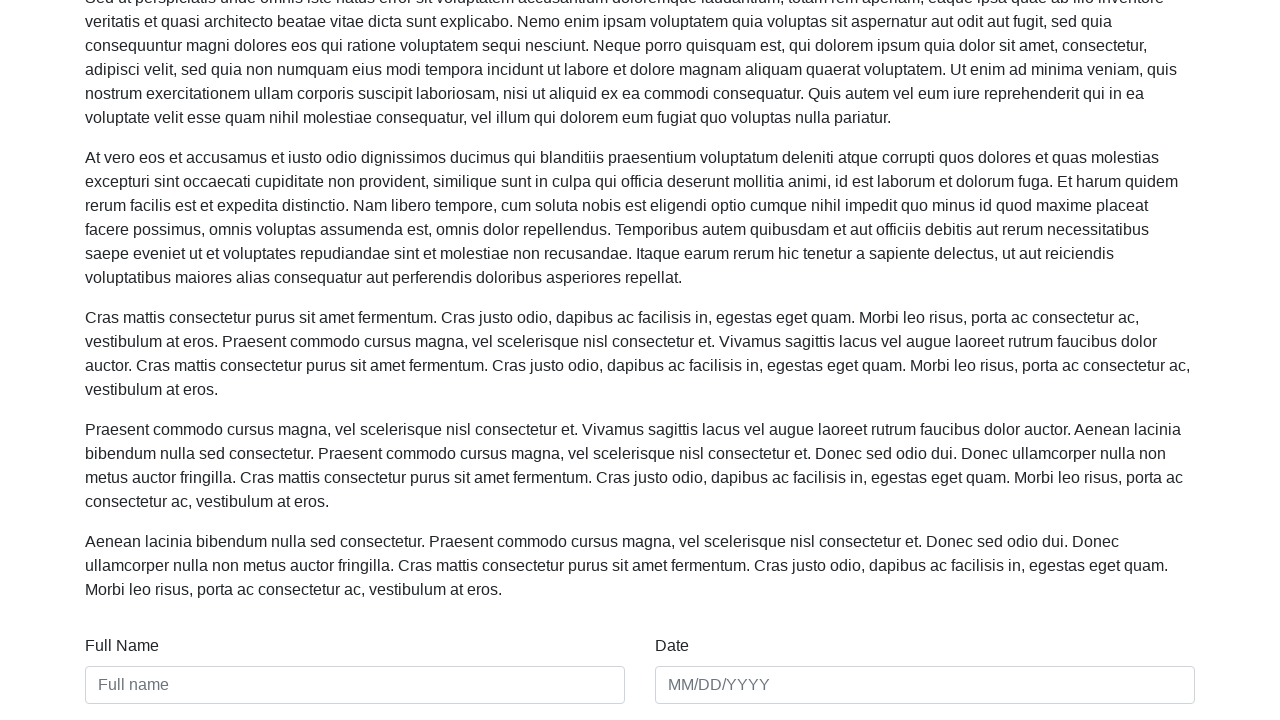

Filled name field with 'Lusine Karapetyan' on #name
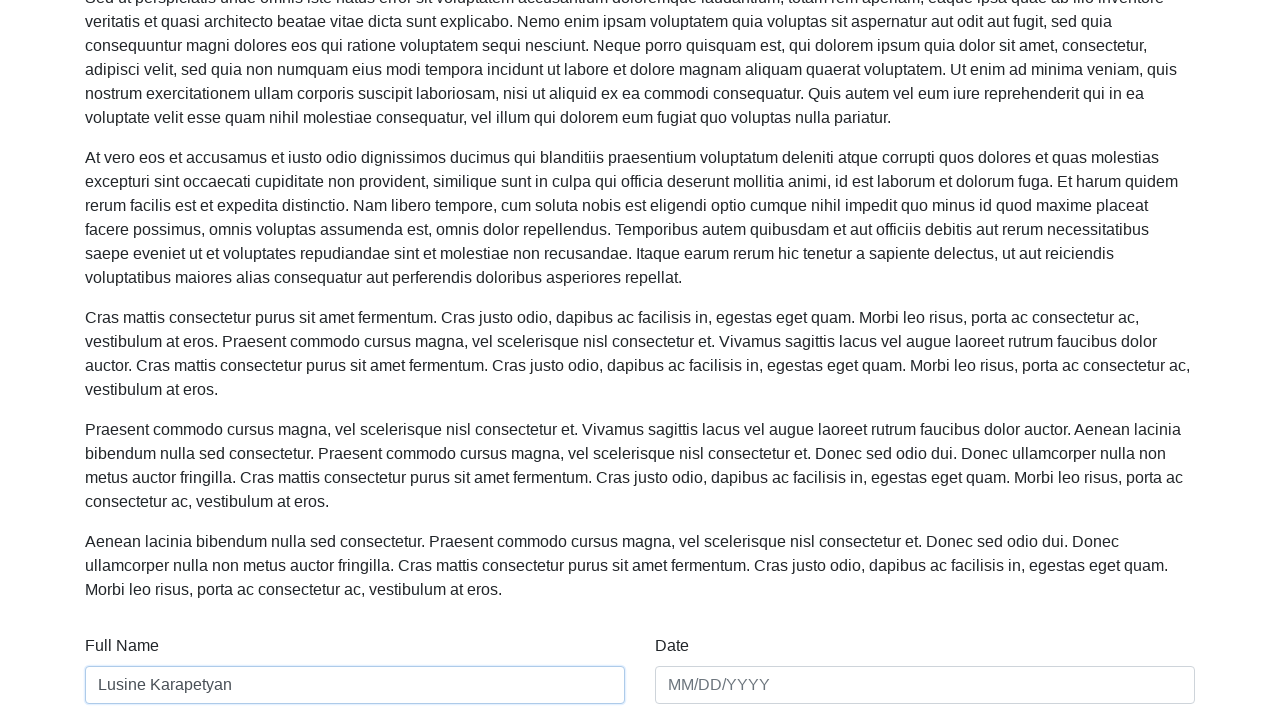

Filled date field with '11/12/2021' on #date
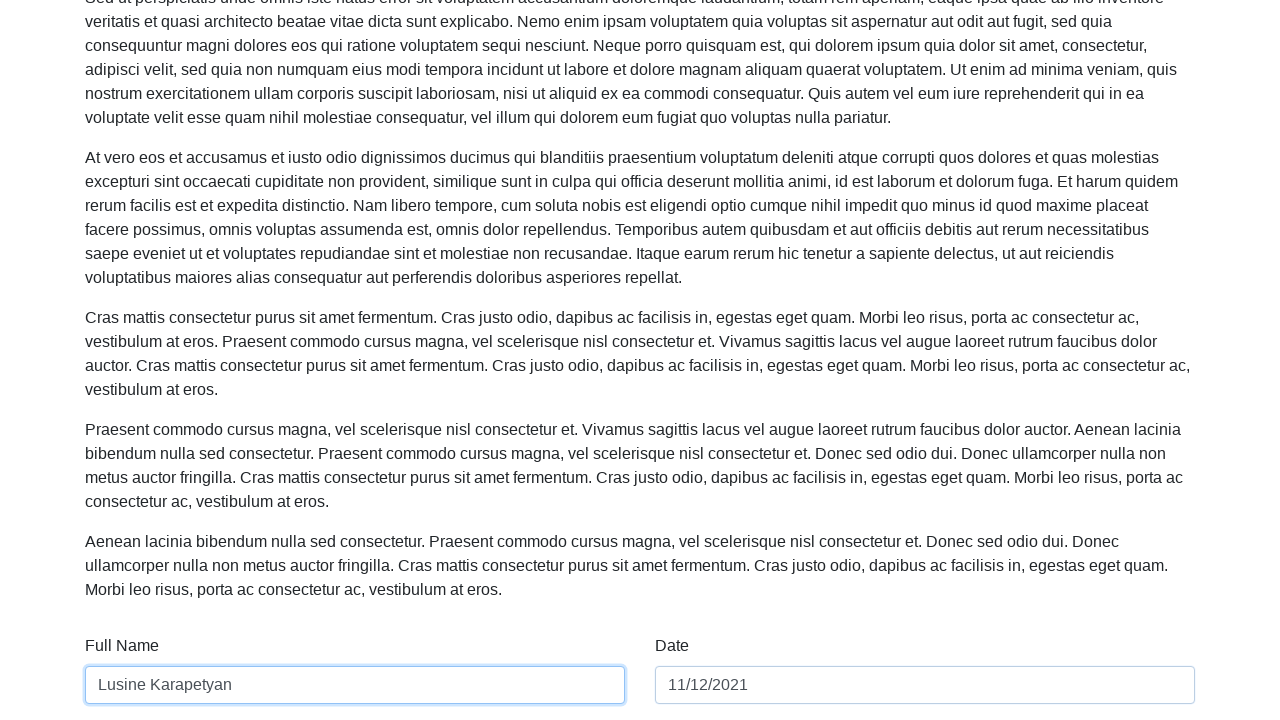

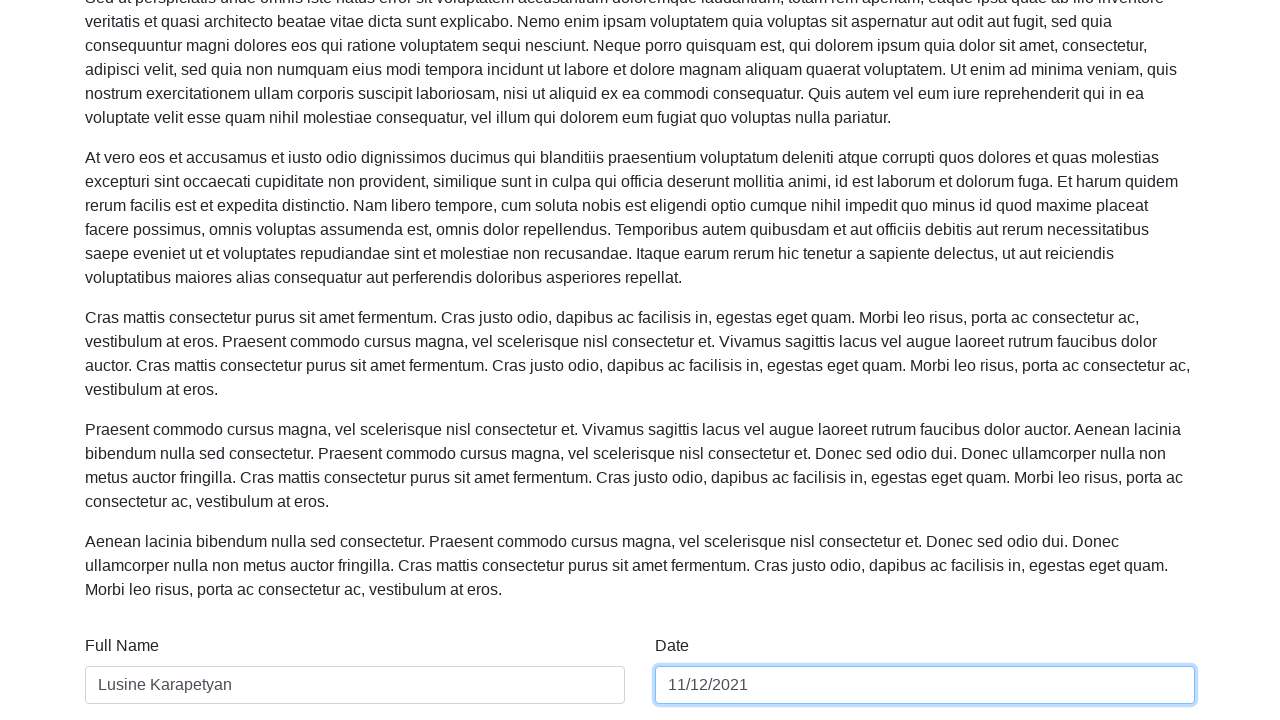